Tests waiting for a button to become clickable, then clicking it and verifying a success message appears

Starting URL: http://suninjuly.github.io/wait2.html

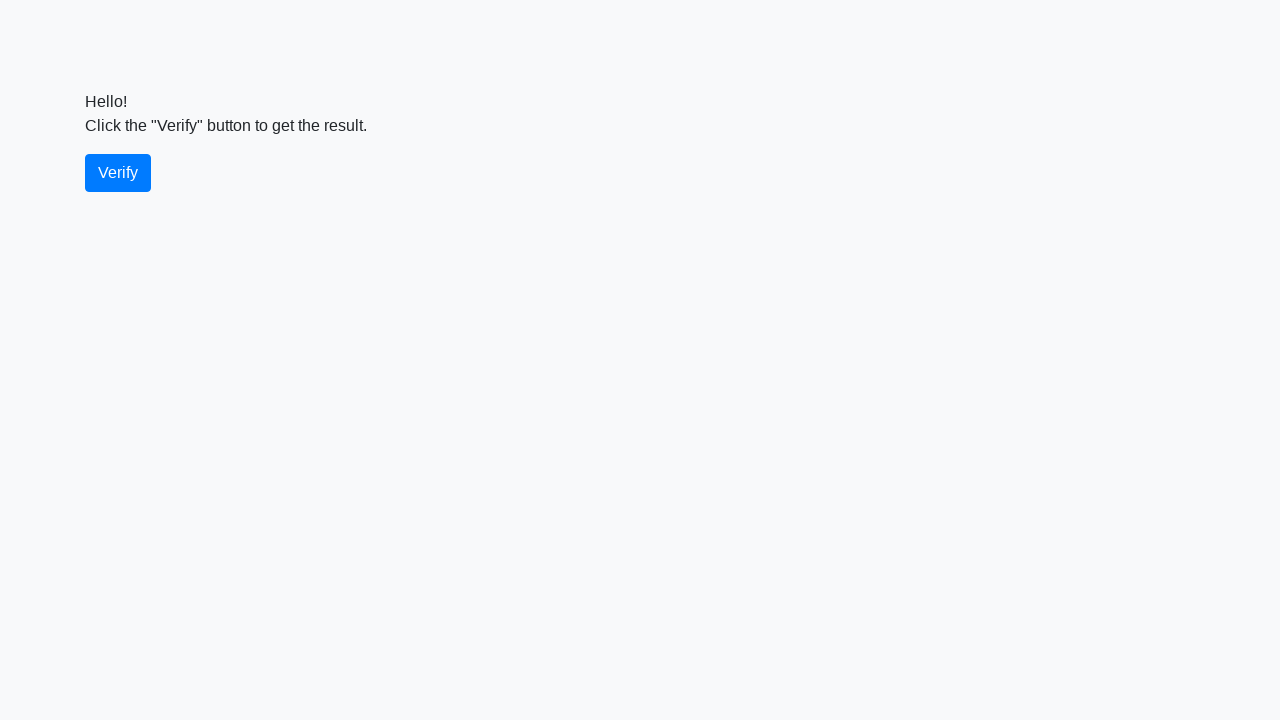

Waited for verify button to become visible
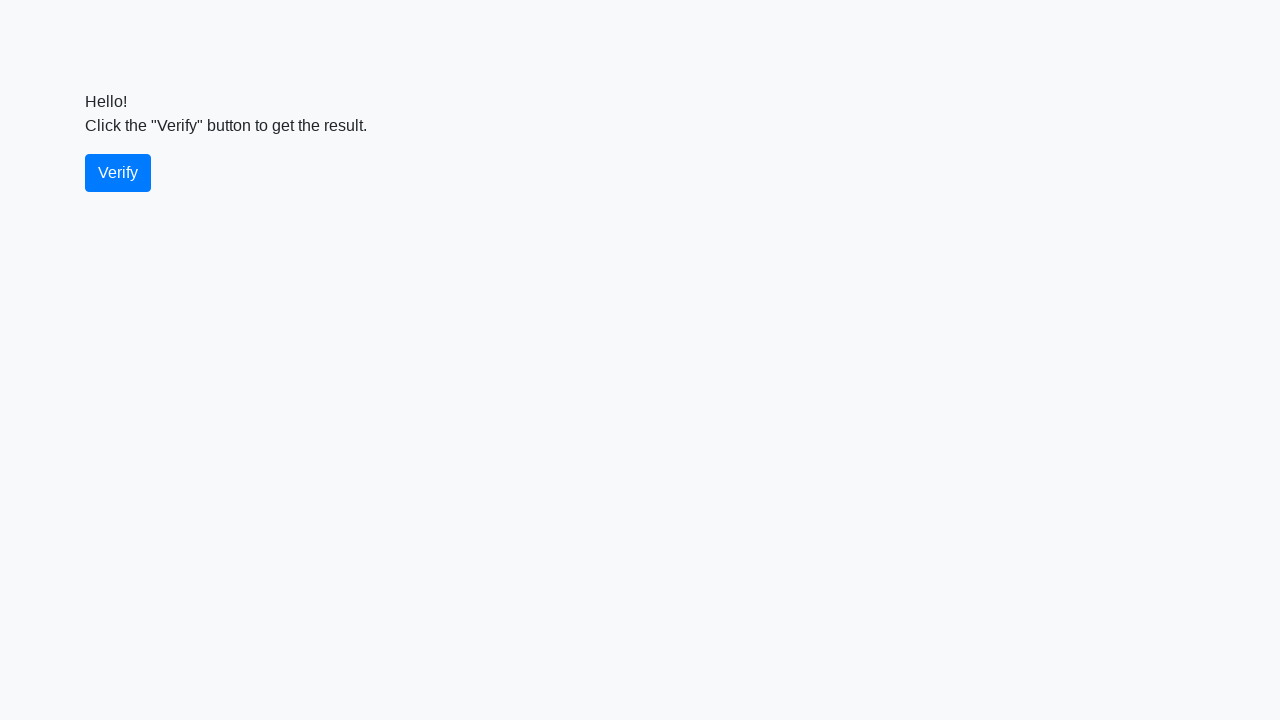

Clicked the verify button at (118, 173) on #verify
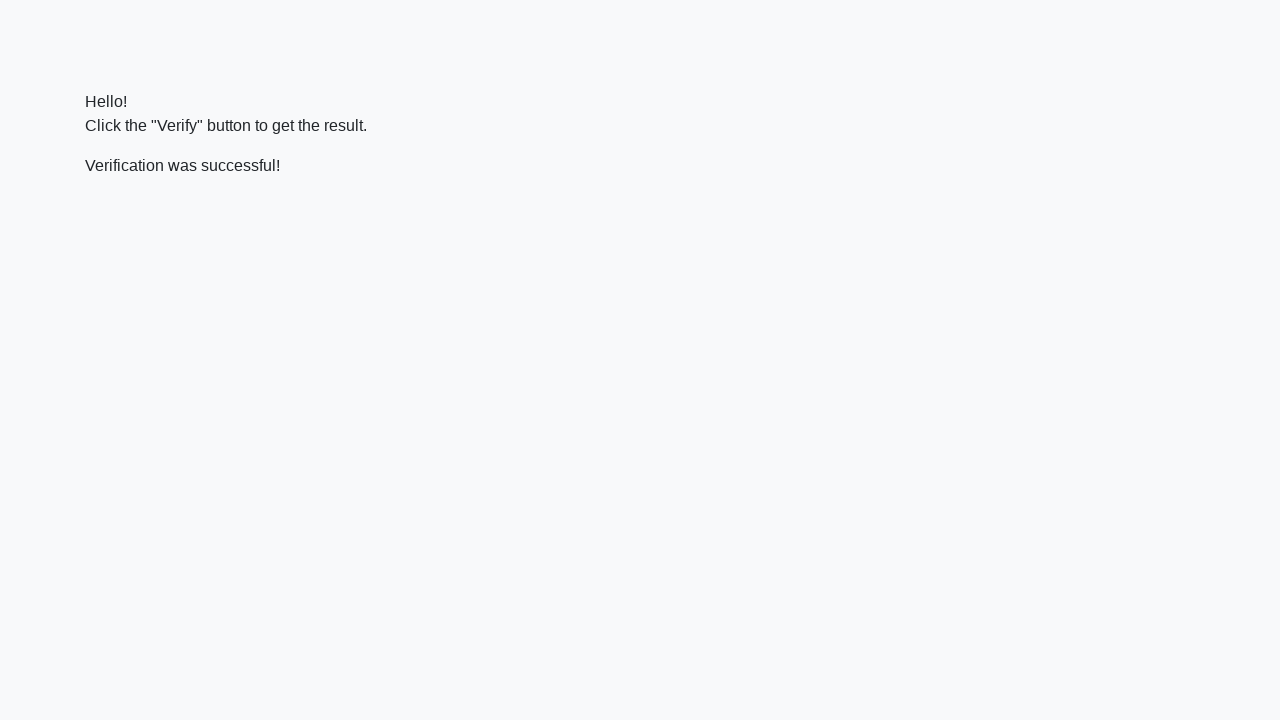

Located the verify message element
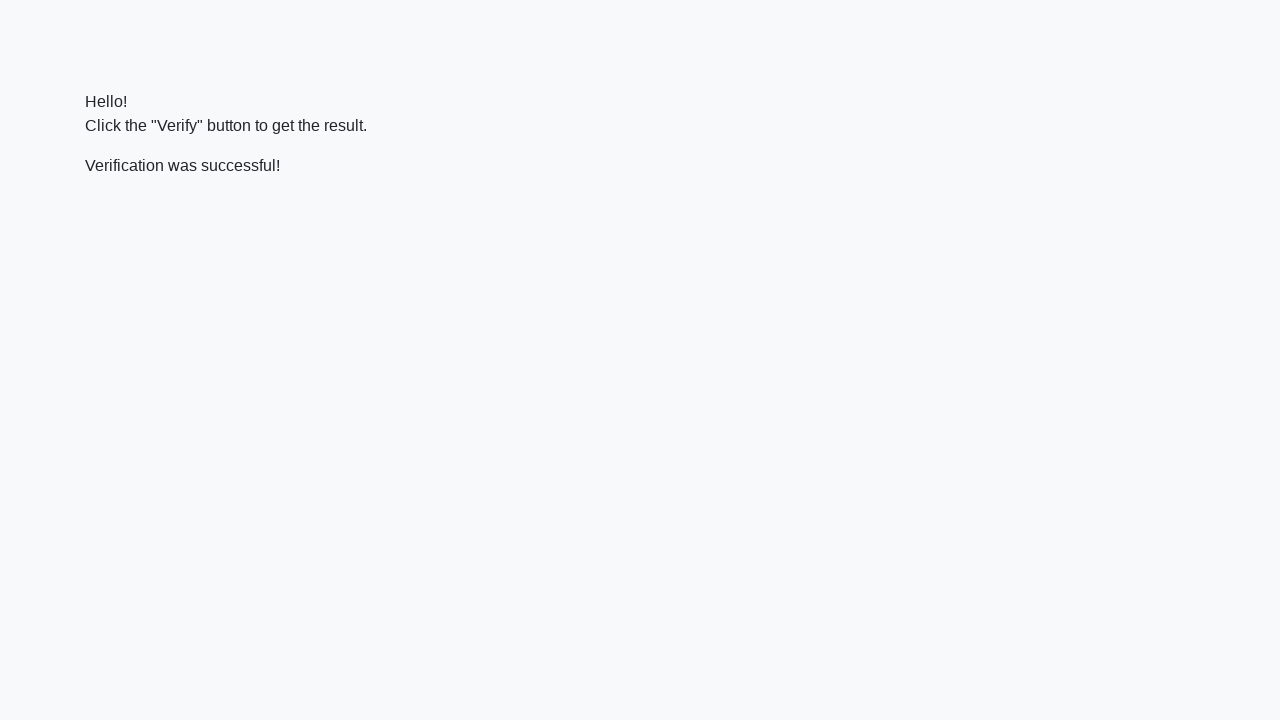

Waited for success message to appear
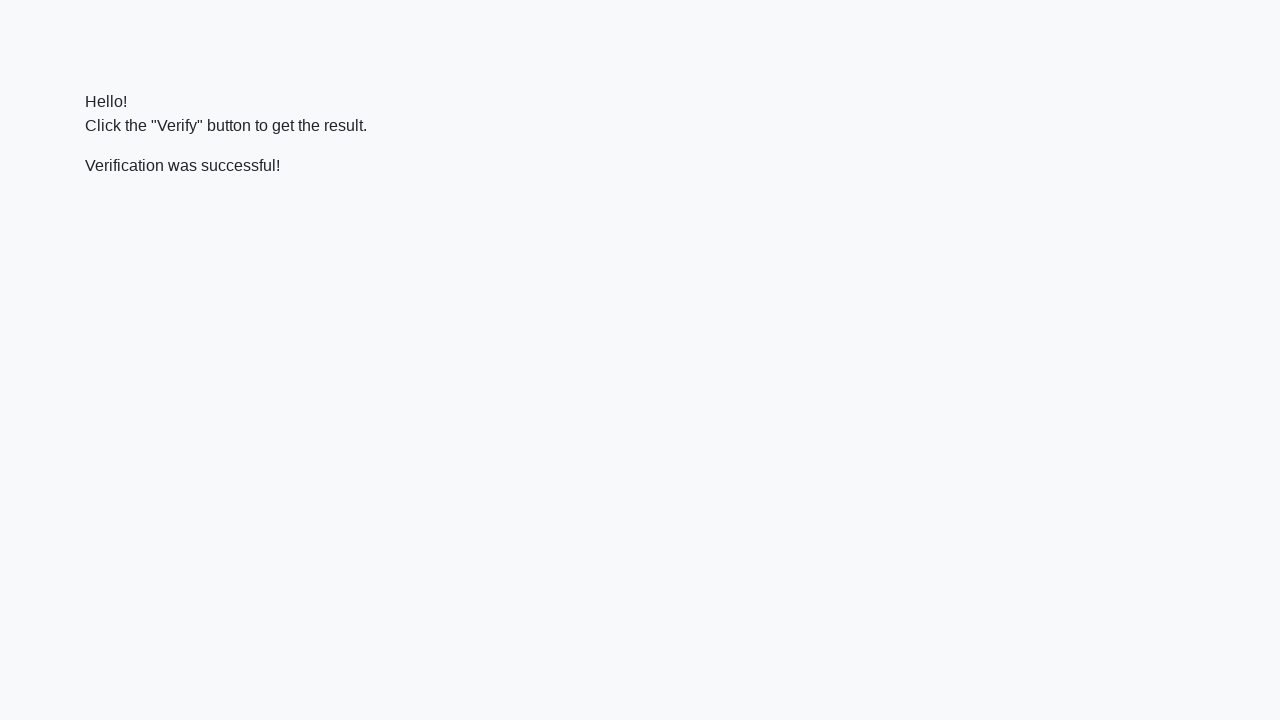

Verified success message contains 'successful'
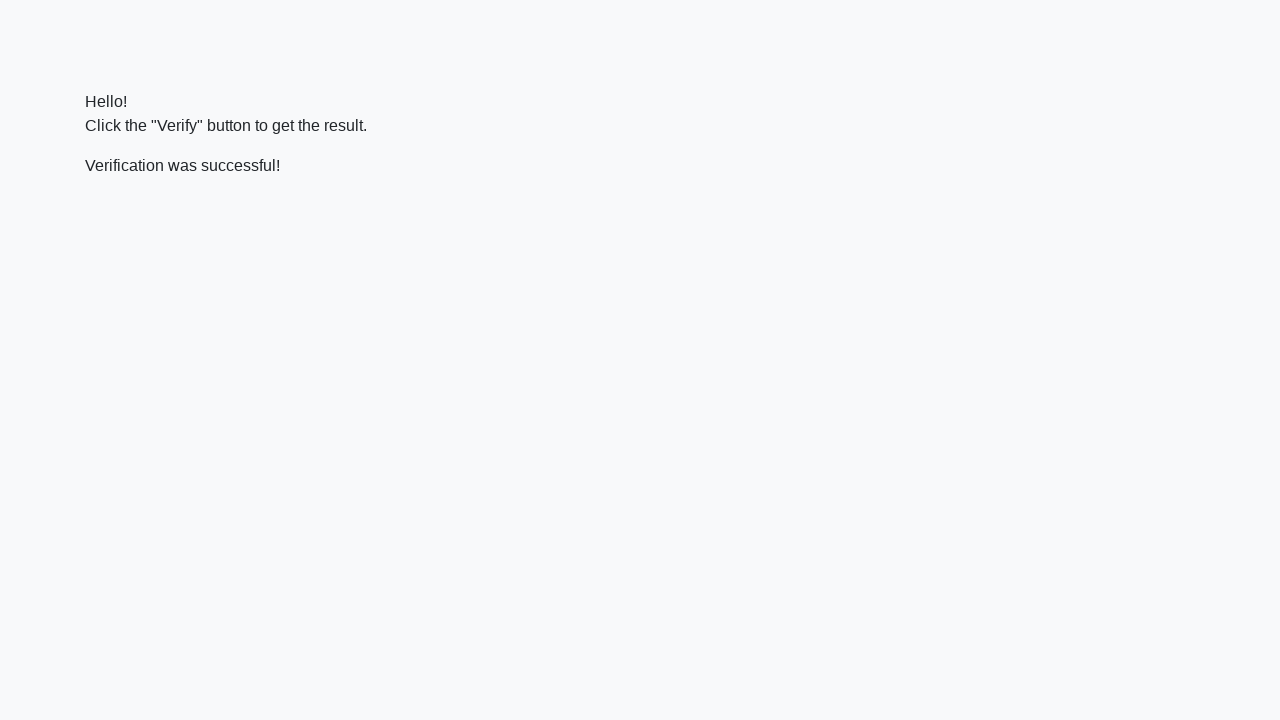

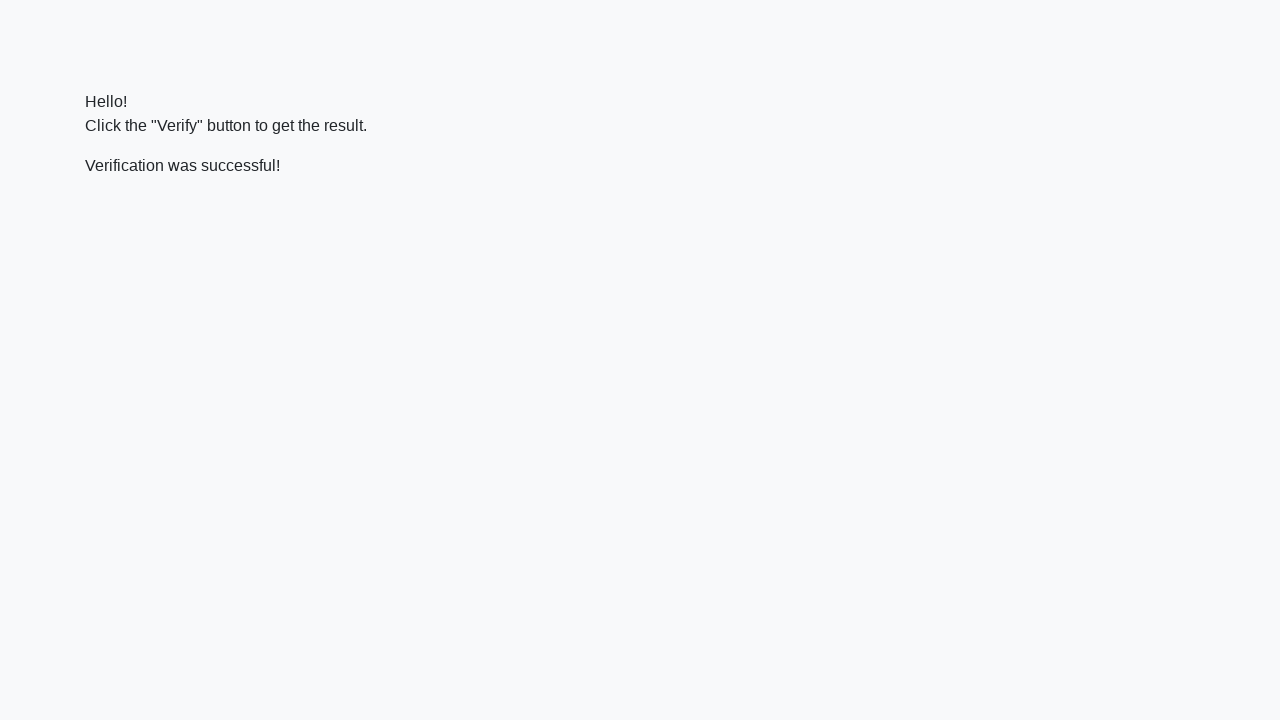